Tests a student portal by entering a student/session code "AW-1" in a bootbox dialog, clicking OK, then navigating through the interface using keyboard Tab and Enter key presses to interact with media-related UI elements.

Starting URL: https://live.monetanalytics.com/stu_proc/student.html#

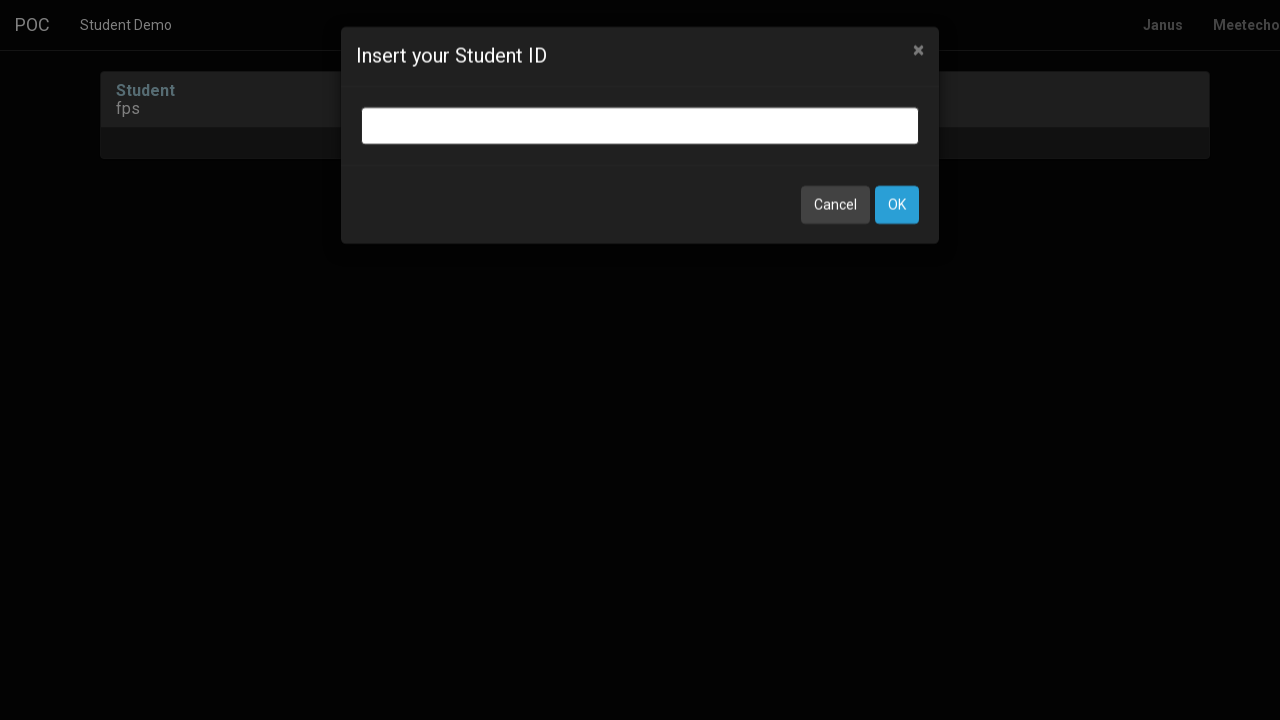

Bootbox input dialog appeared
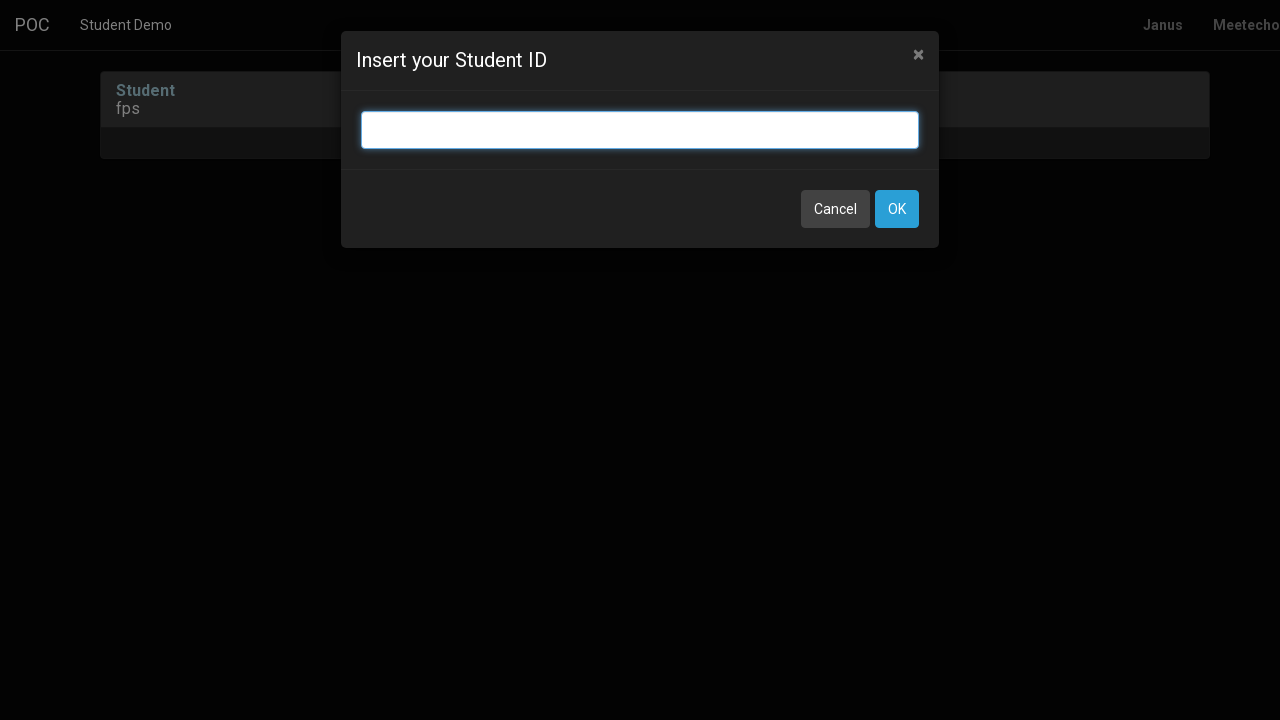

Filled student code 'AW-1' in bootbox dialog on input.bootbox-input.bootbox-input-text.form-control
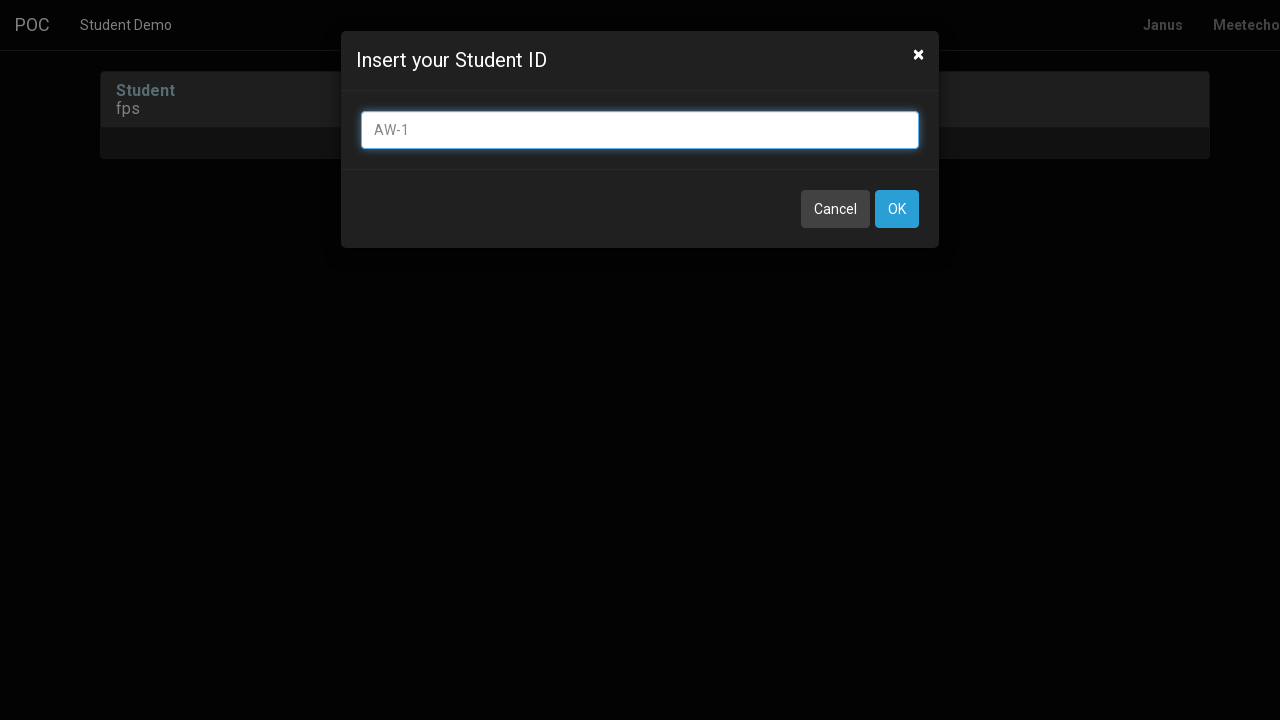

Clicked OK button to submit student code at (897, 209) on xpath=//button[contains(text(),'OK')]
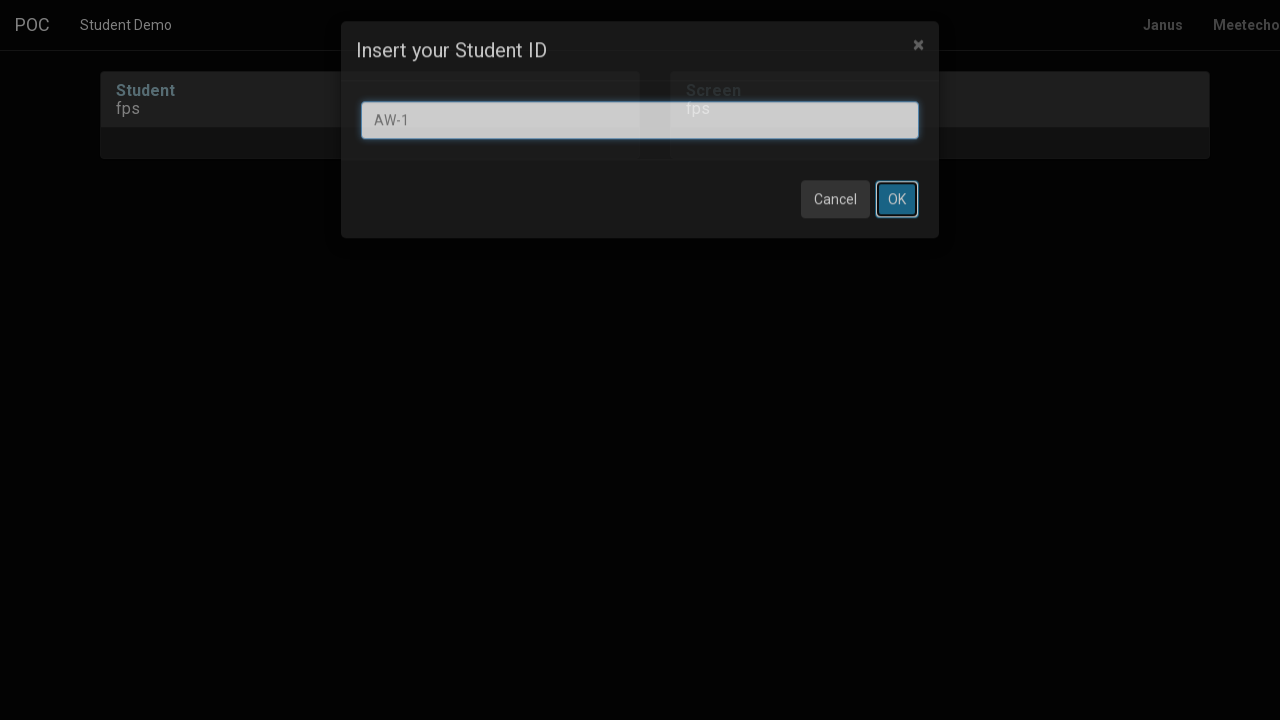

Waited 8 seconds for page to load after dialog submission
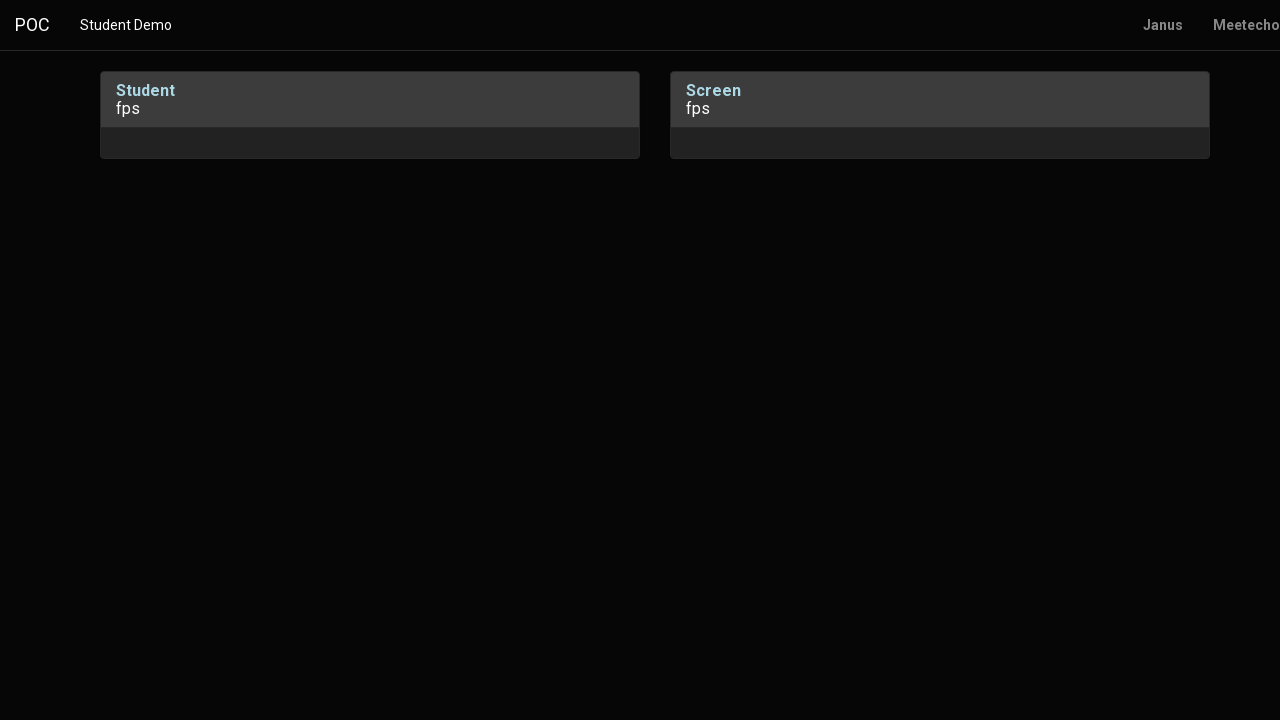

Pressed Tab key to navigate to next UI element
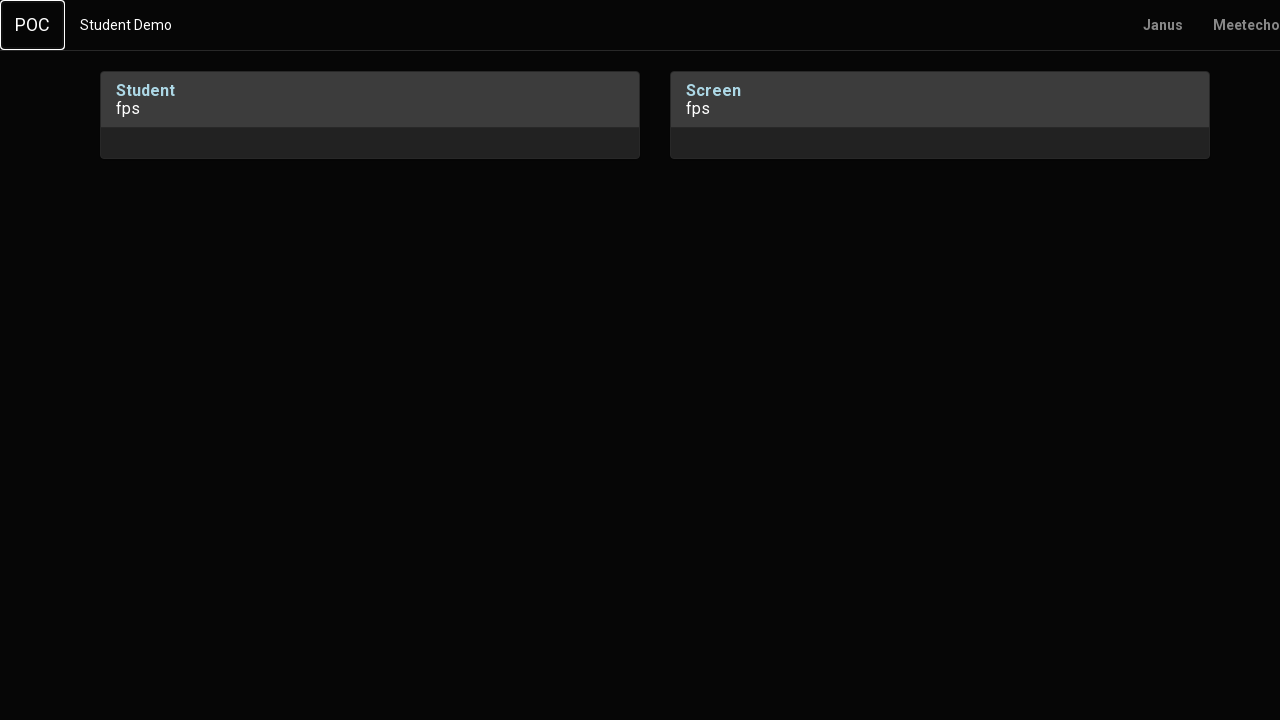

Waited 1 second
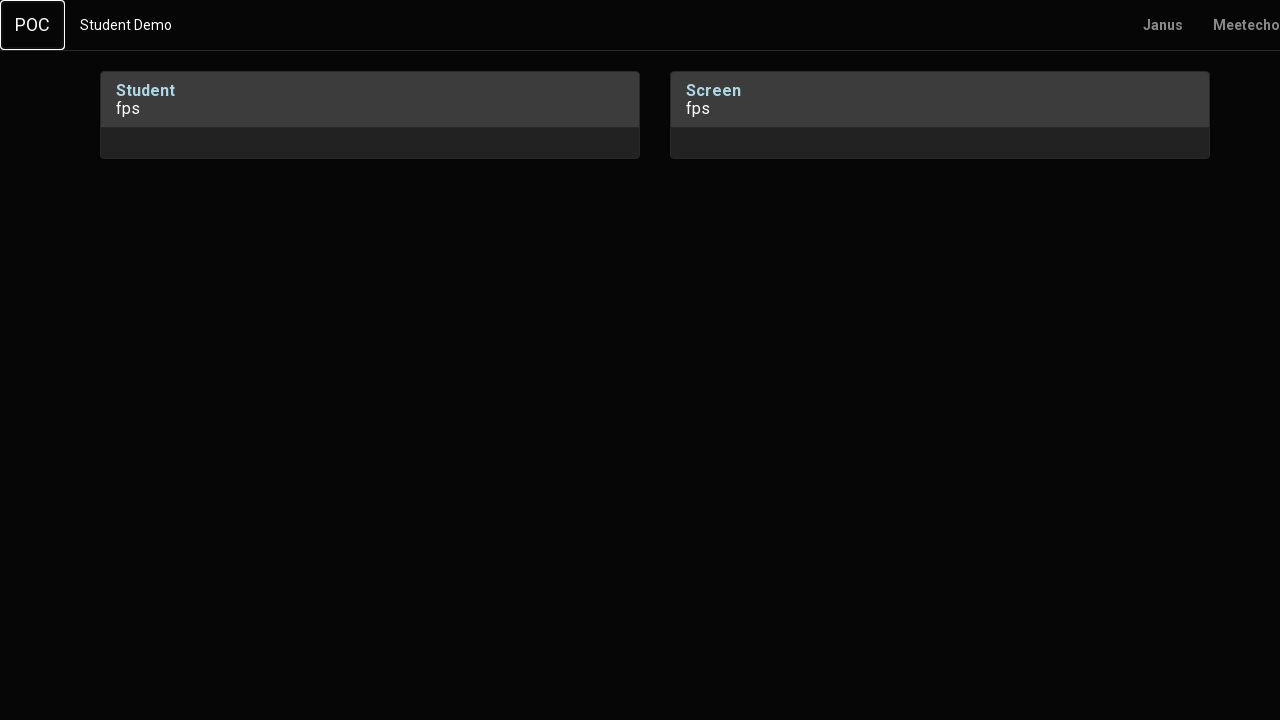

Pressed Enter key to select/activate element
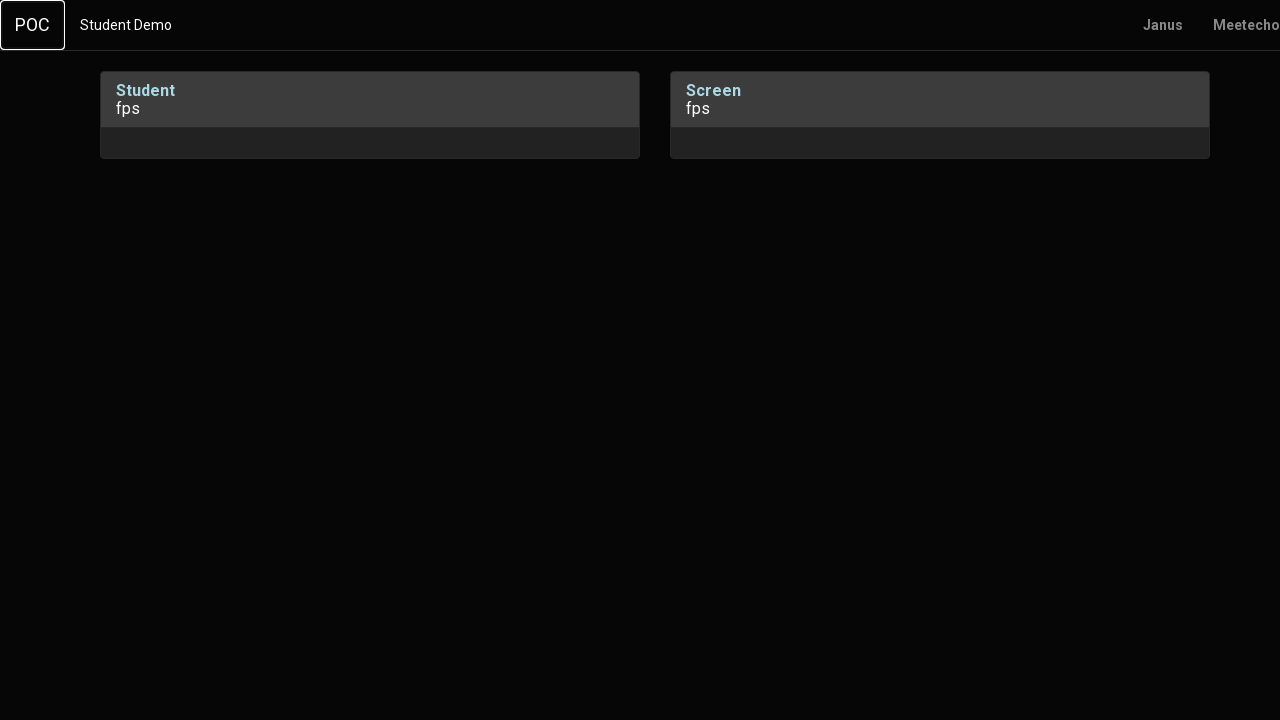

Waited 2 seconds
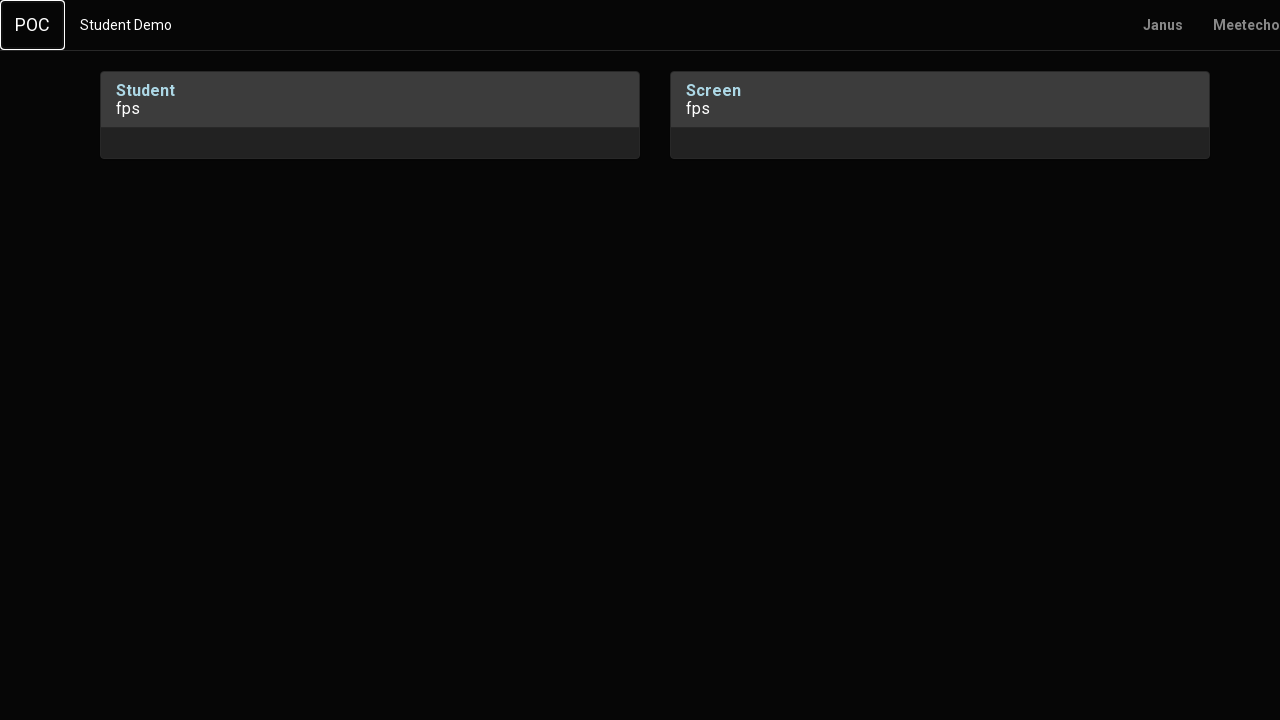

Pressed Tab key to navigate to media-related UI element
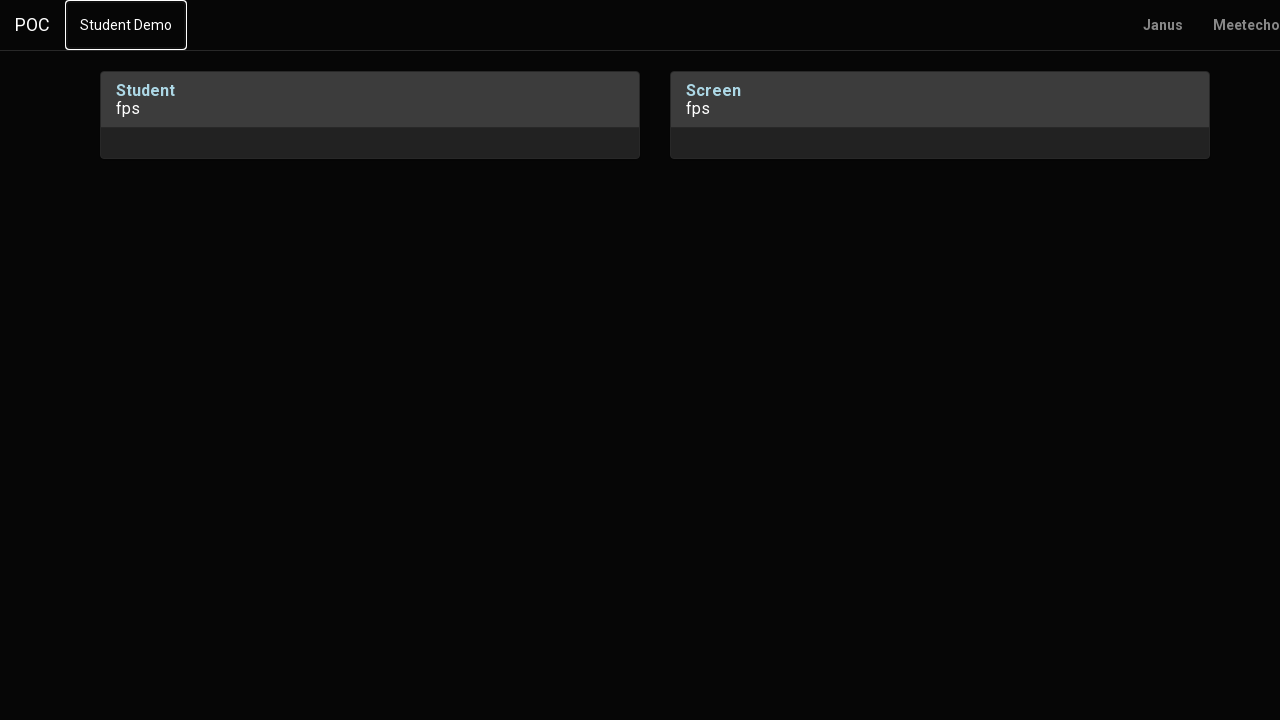

Waited 1 second
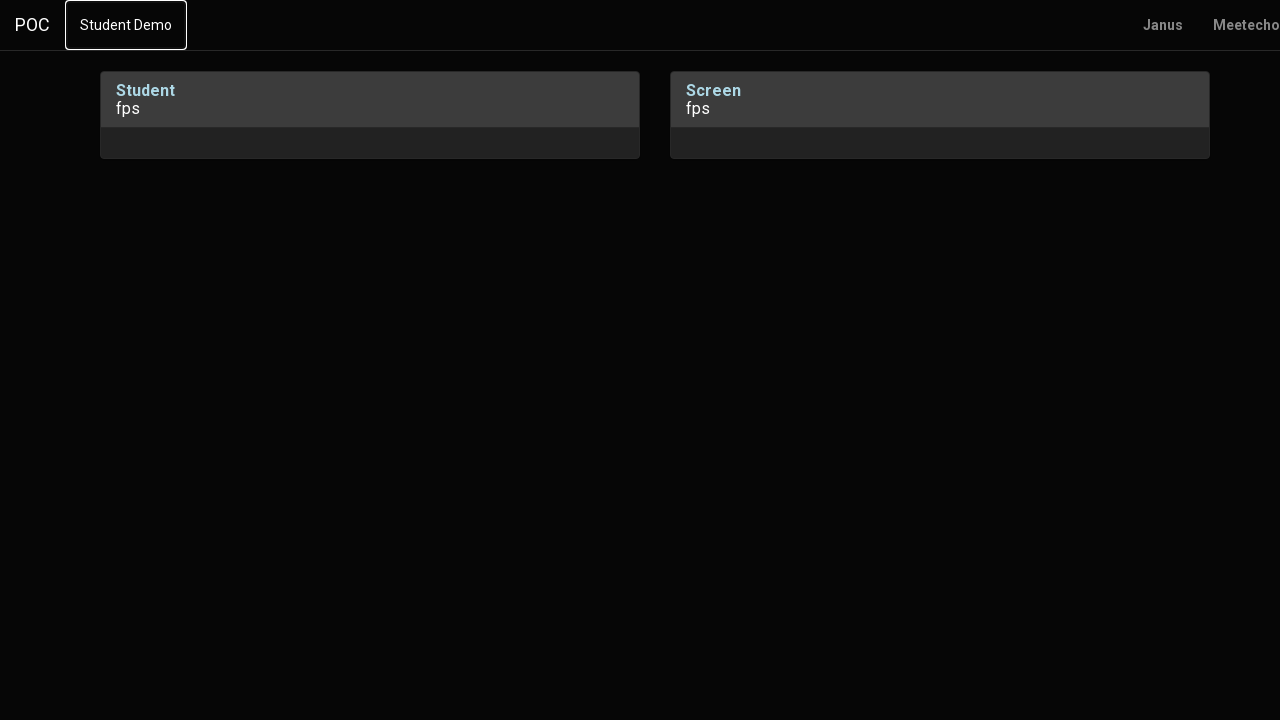

Pressed Tab key again to navigate further
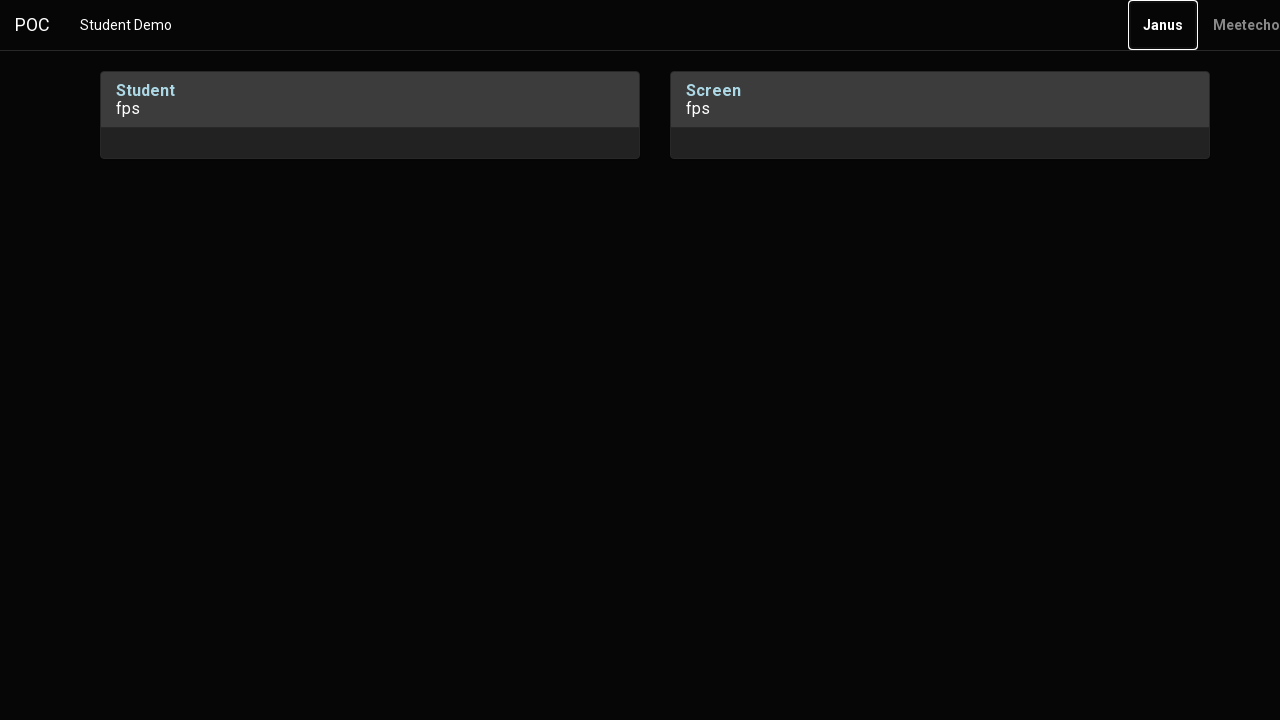

Waited 2 seconds
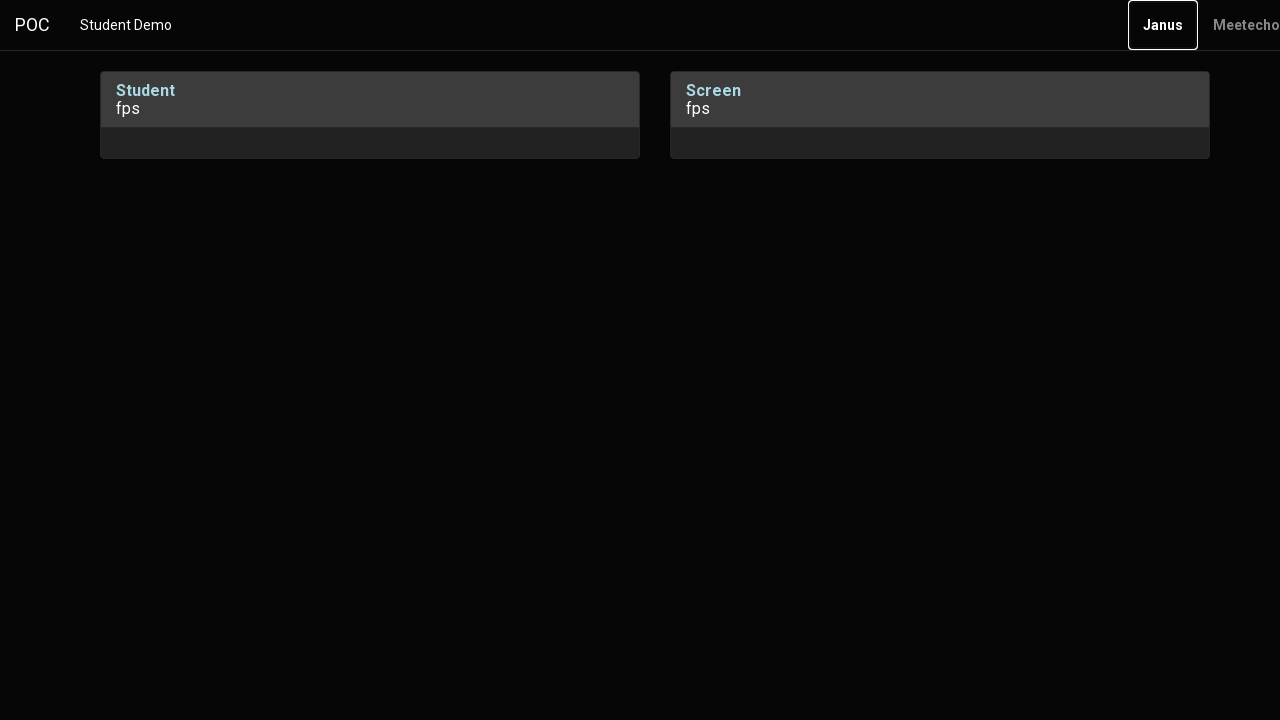

Pressed Enter key to interact with media element
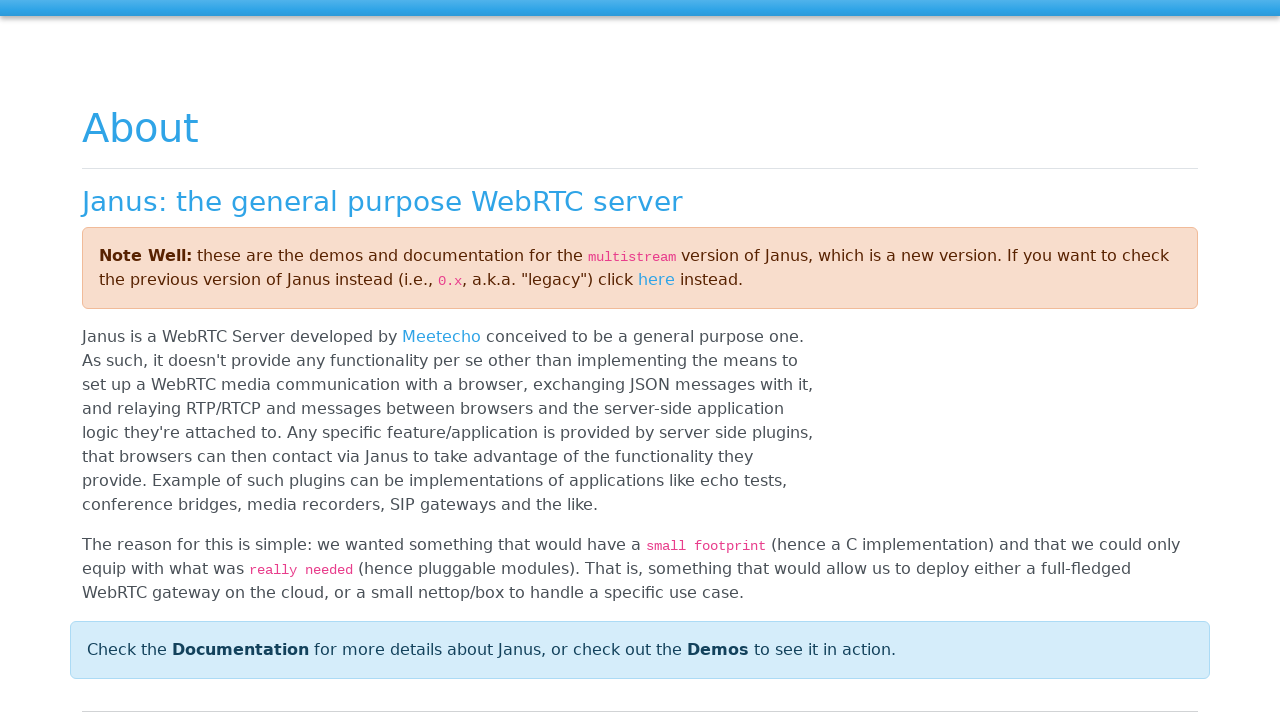

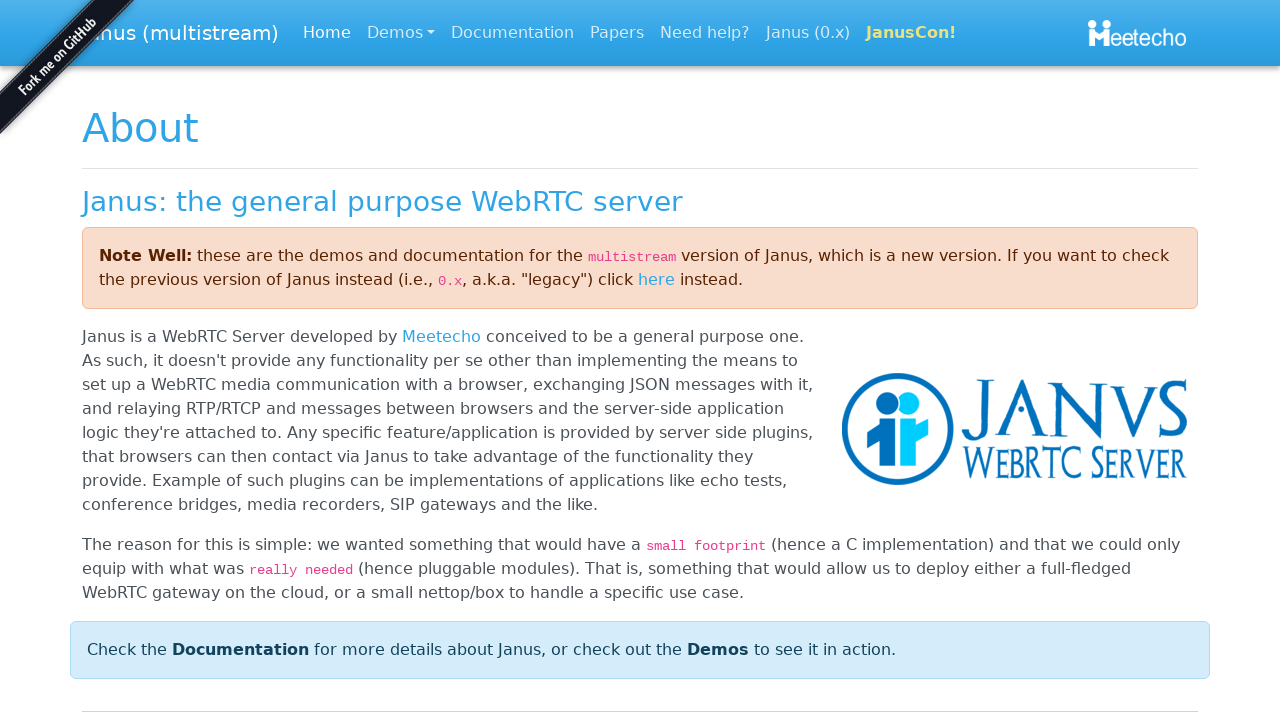